Demonstrates browser navigation commands by navigating to two different URLs, then using back, forward, and refresh navigation methods to move through browser history.

Starting URL: https://demo.nopcommerce.com/

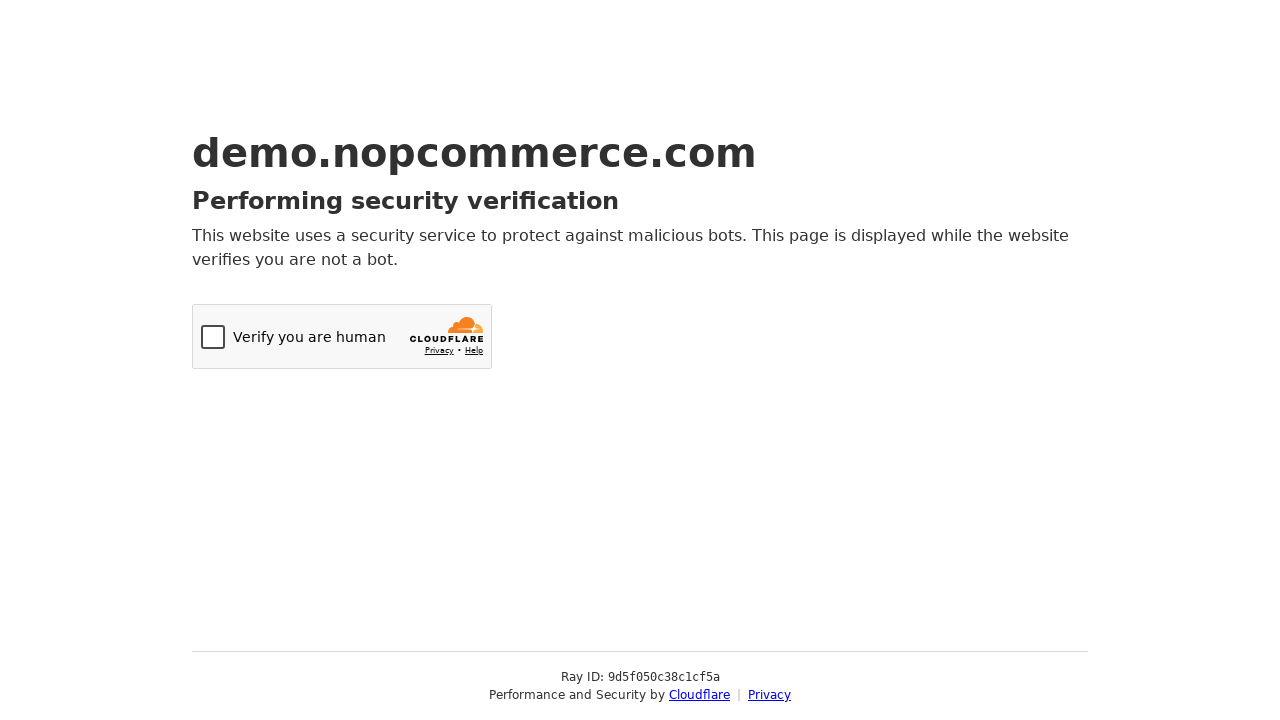

Navigated to OrangeHRM login page
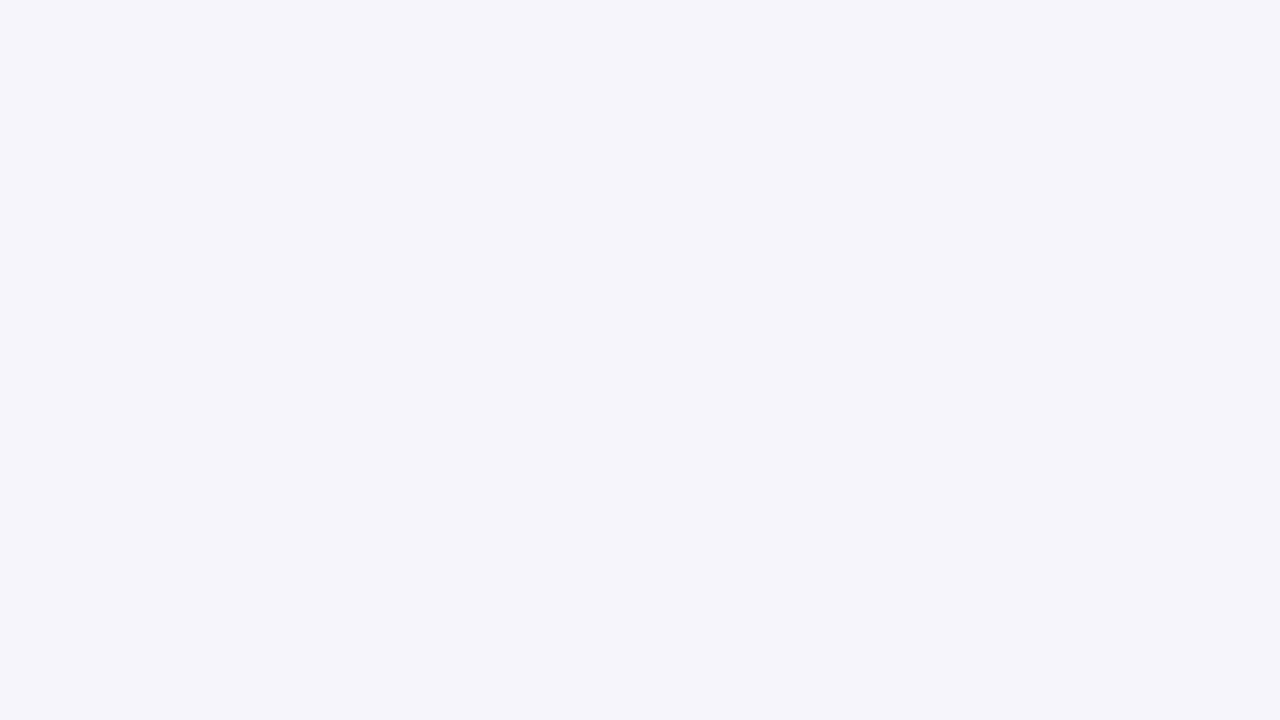

Navigated back to nopcommerce homepage
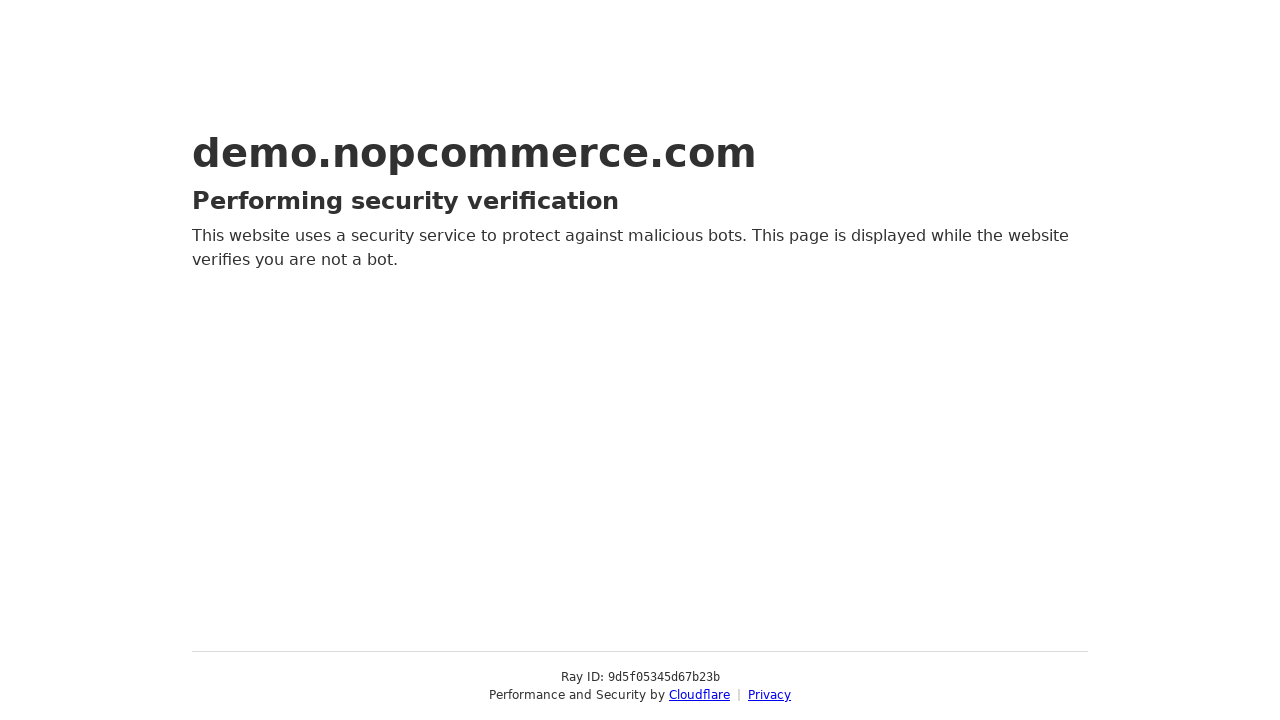

Navigated forward to OrangeHRM login page
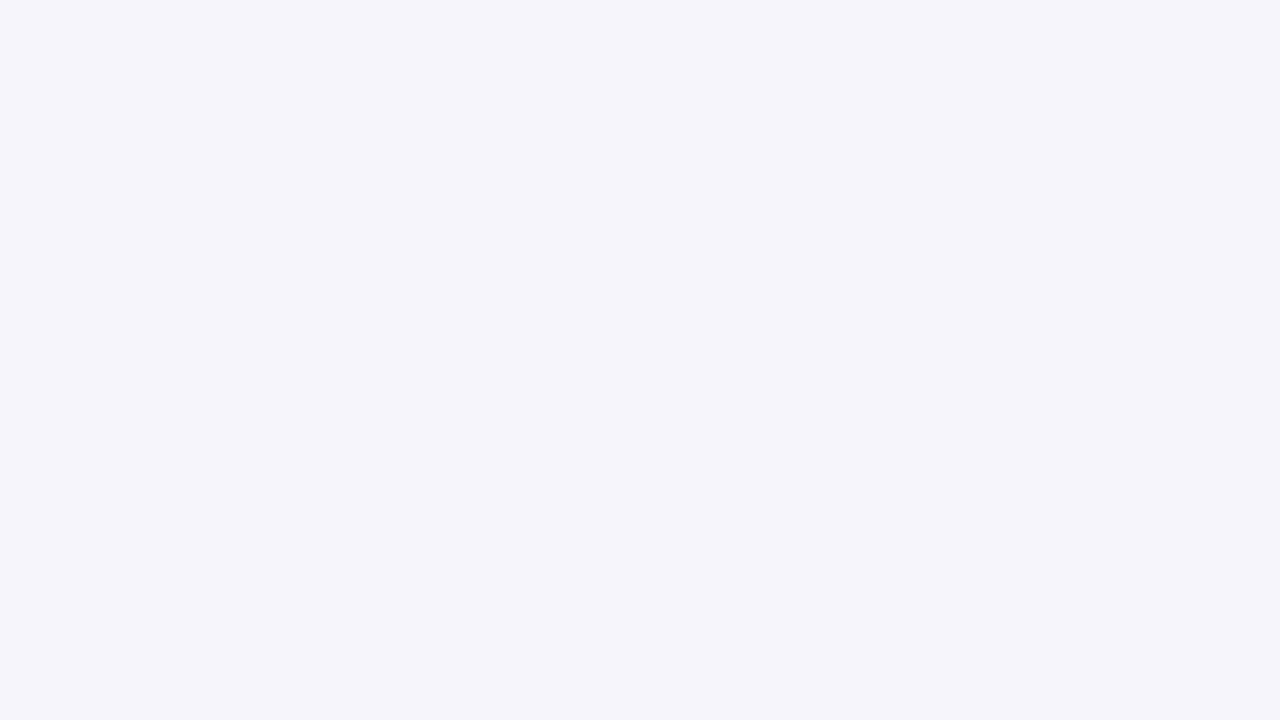

Refreshed the current page
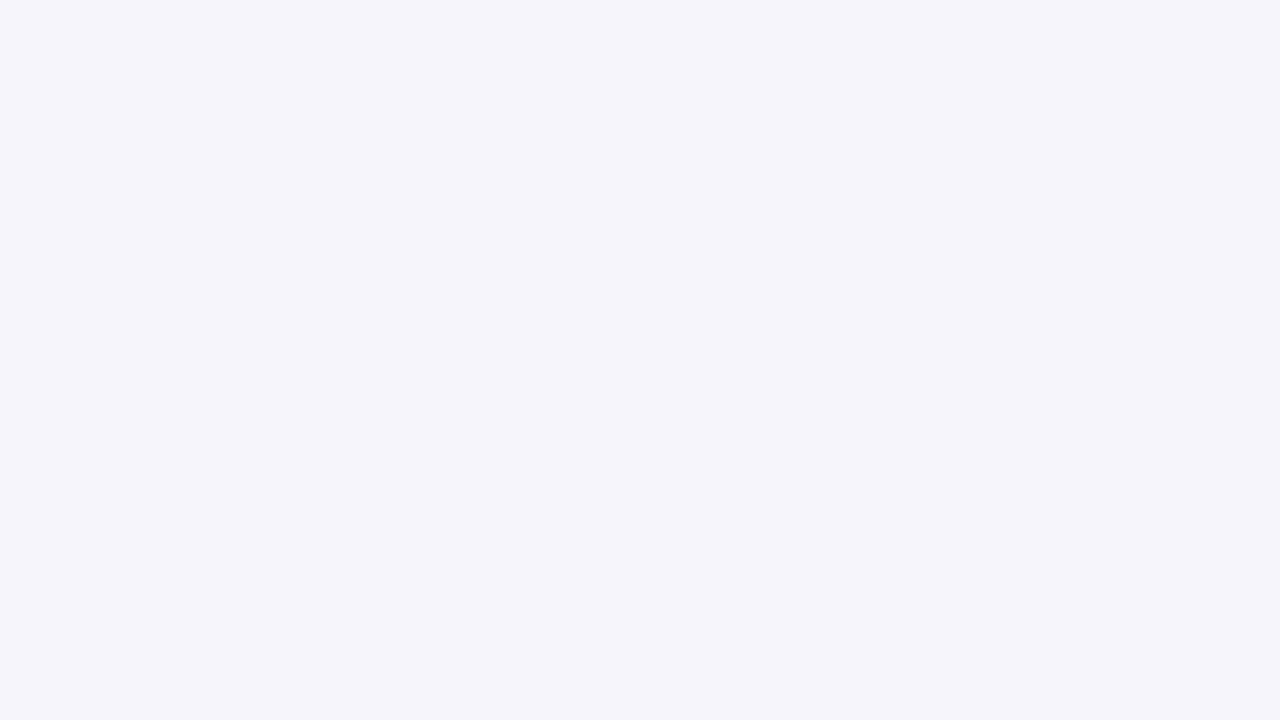

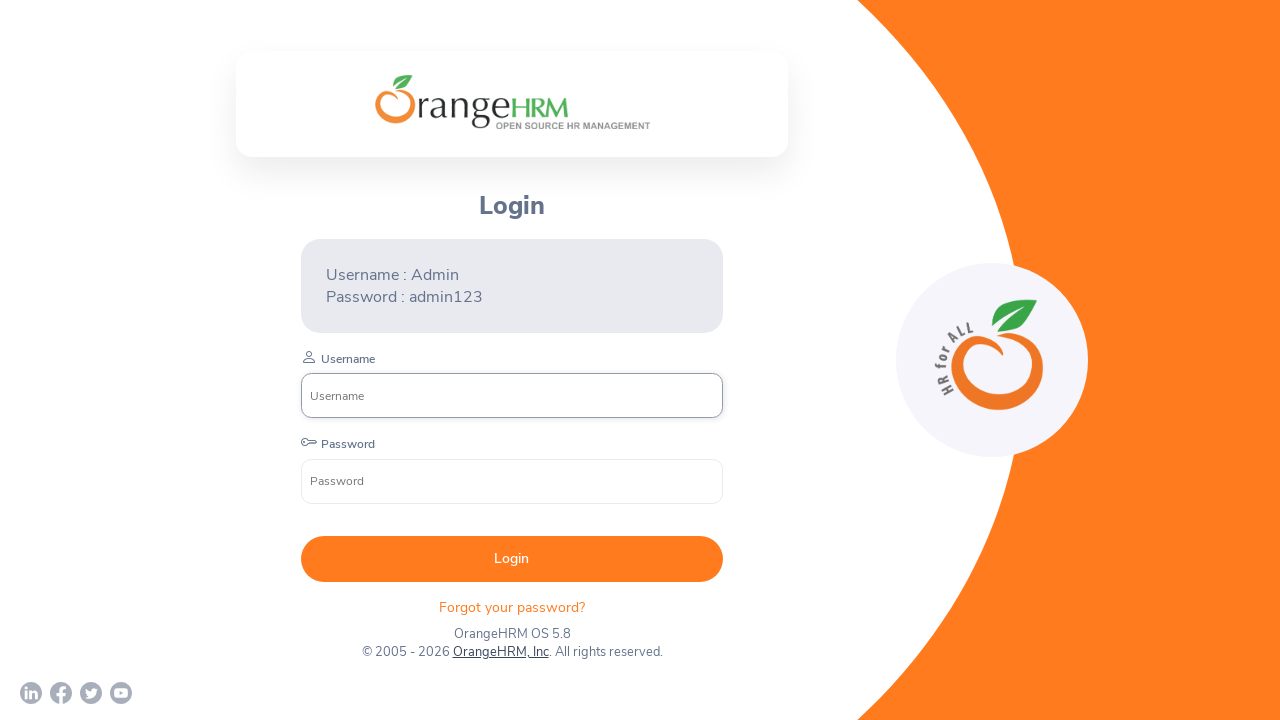